Tests opening multiple browser windows and switching between them

Starting URL: https://demoqa.com/browser-windows

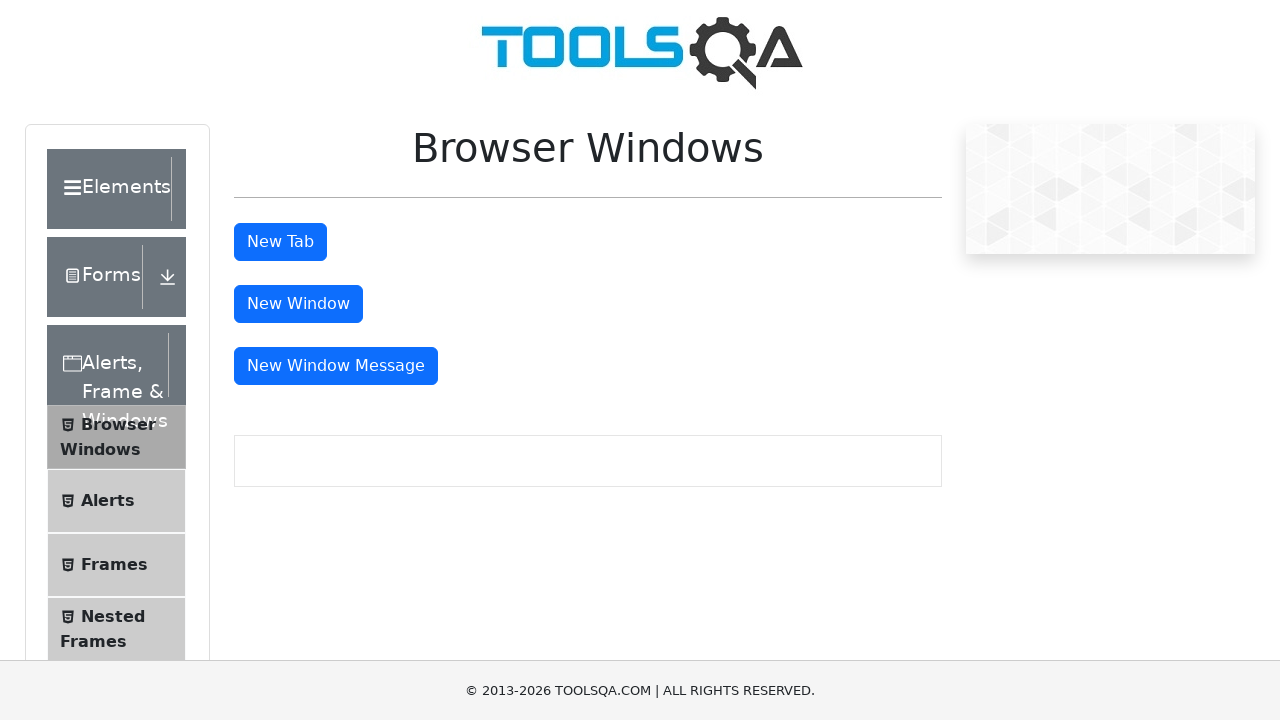

Clicked window button (iteration 1 of 3) to open new window at (298, 304) on #windowButton
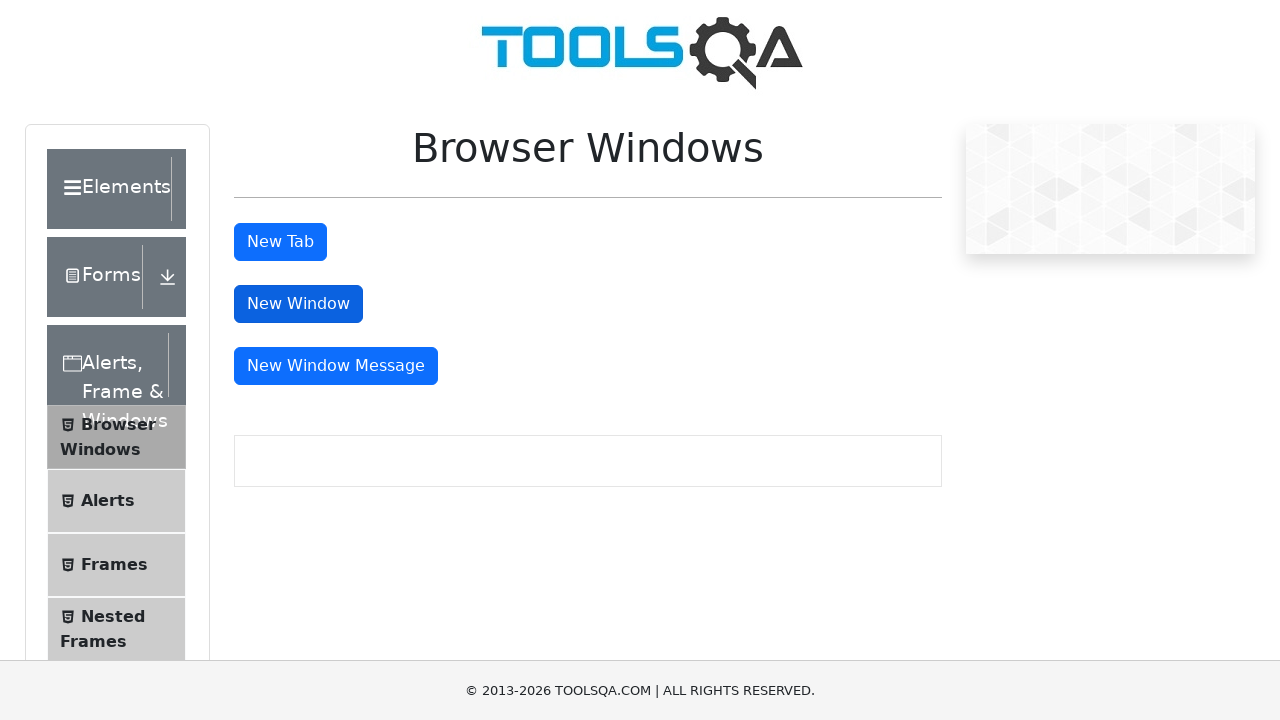

Clicked window button (iteration 2 of 3) to open new window at (298, 304) on #windowButton
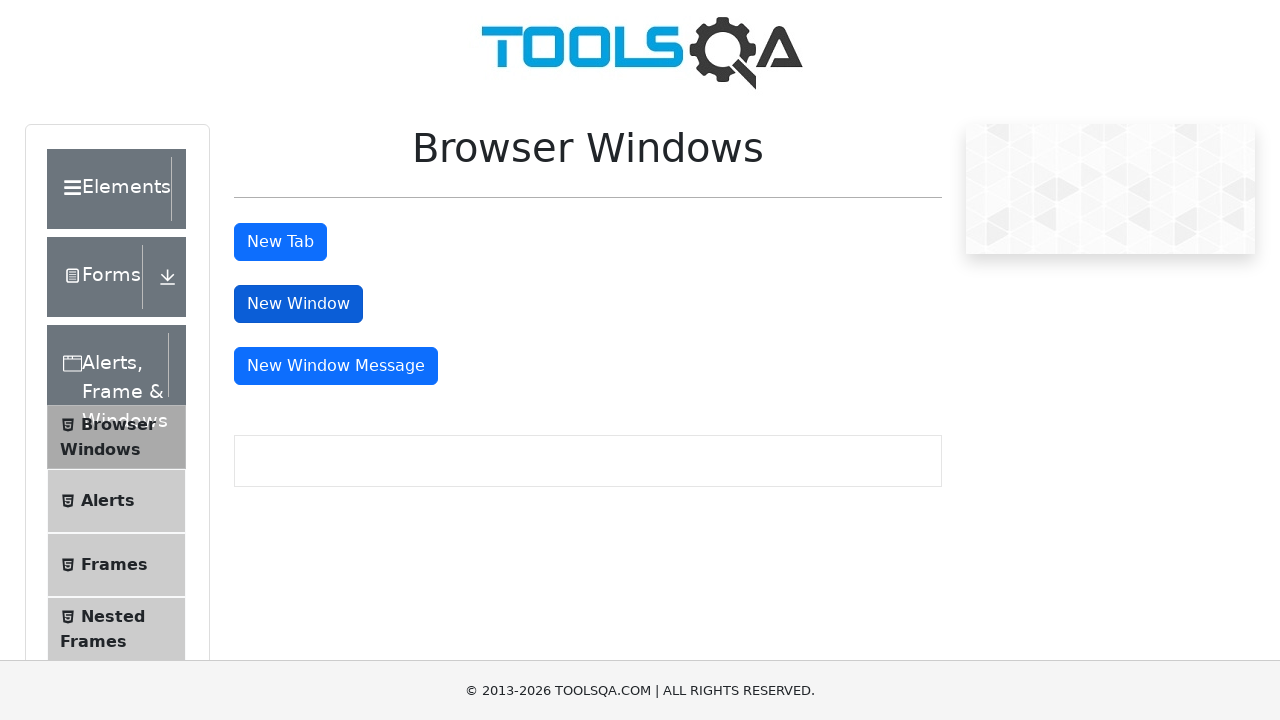

Clicked window button (iteration 3 of 3) to open new window at (298, 304) on #windowButton
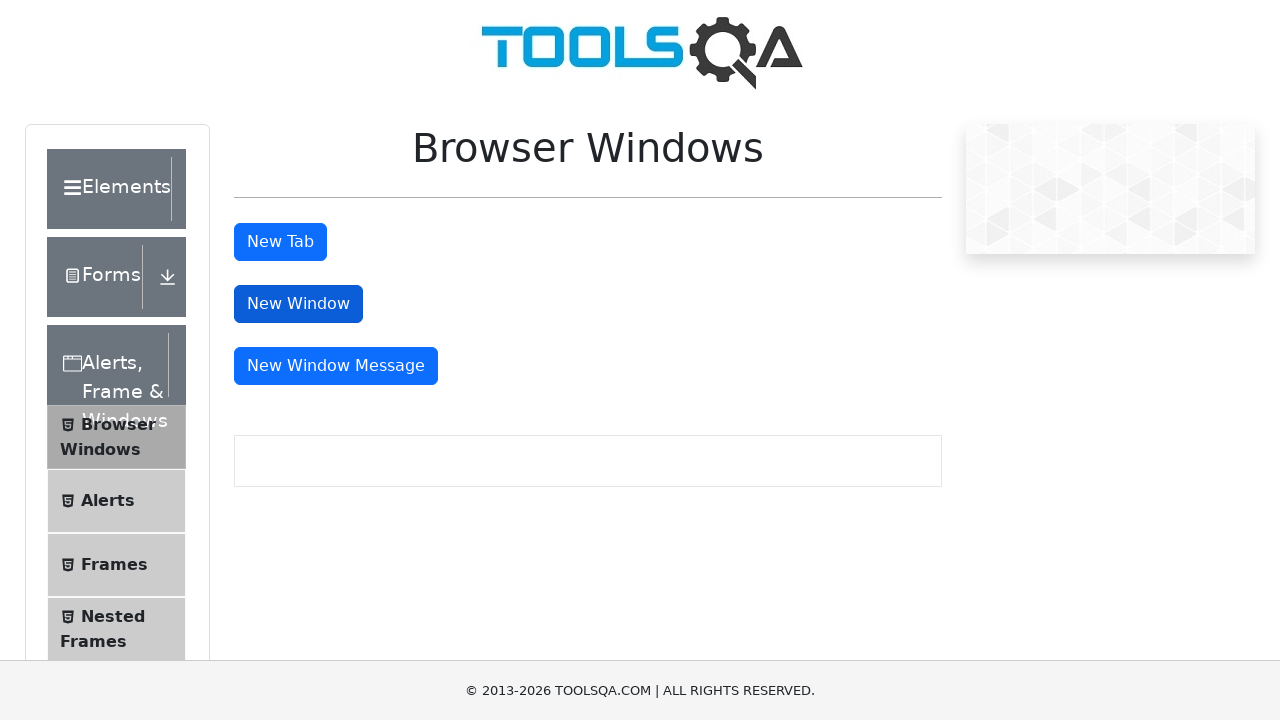

Waited 1 second for new windows to open
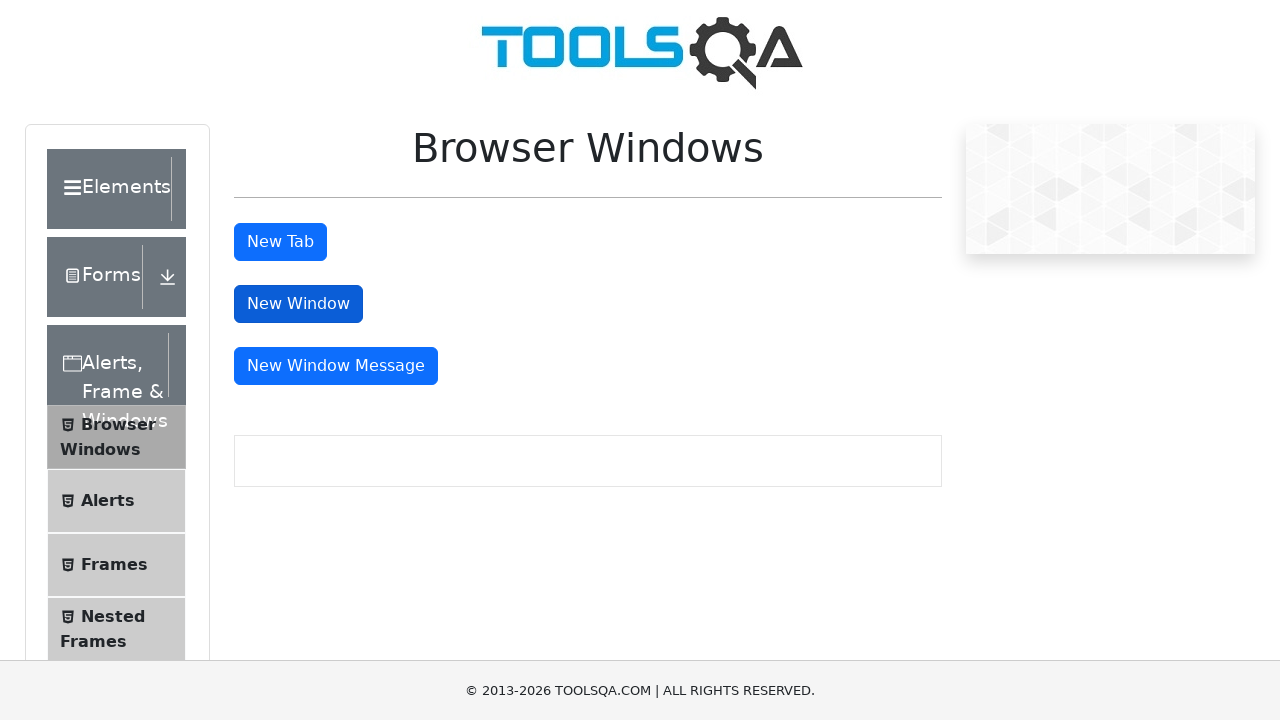

Retrieved all open pages (4 total)
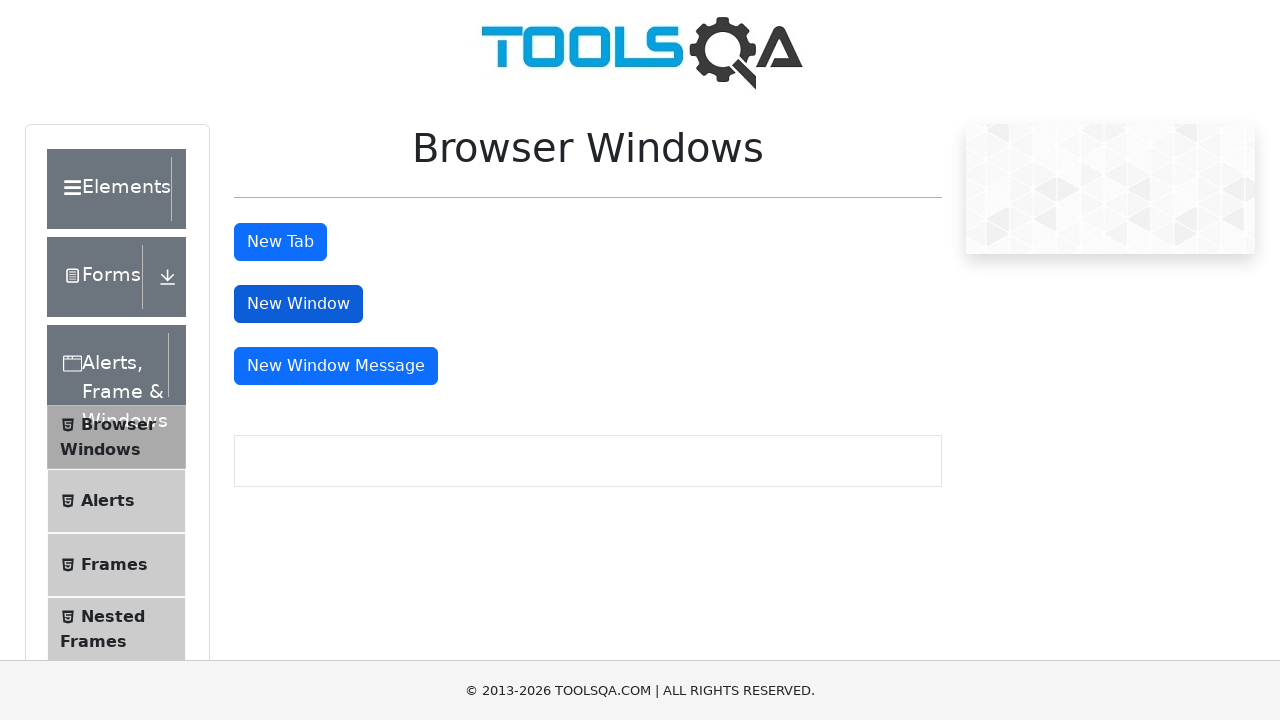

Brought new window to front
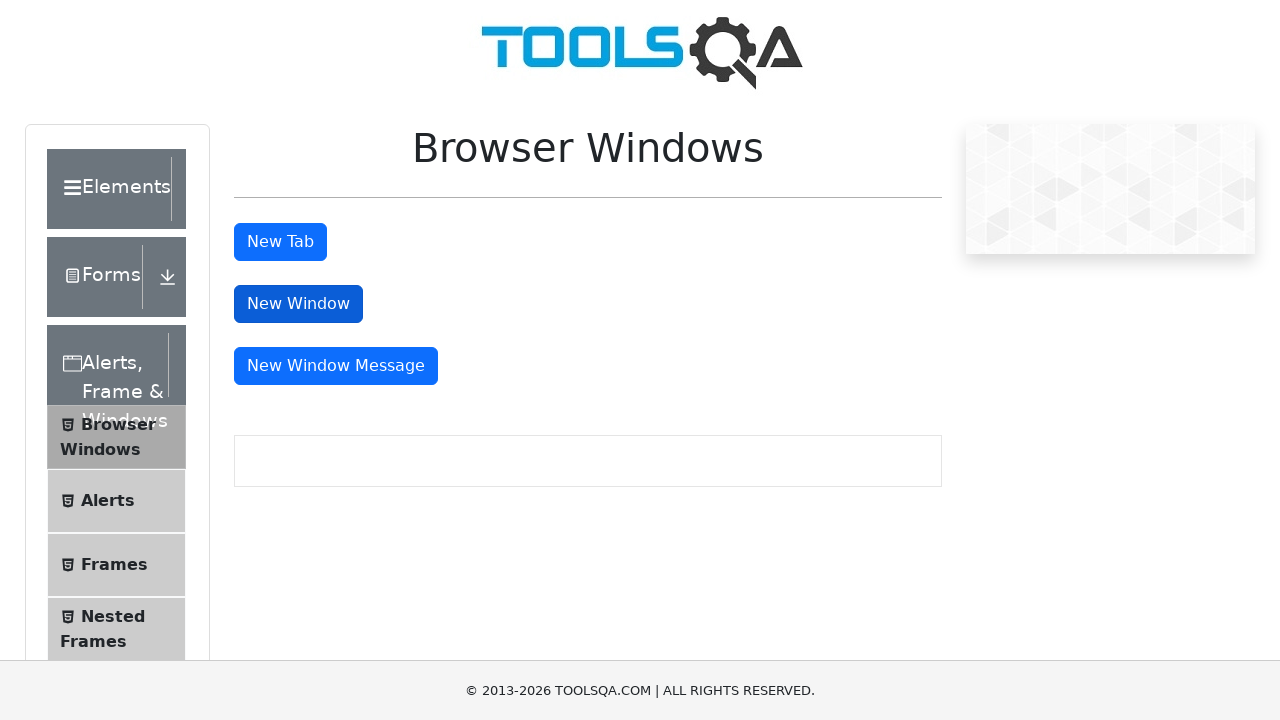

Waited for new window to finish loading
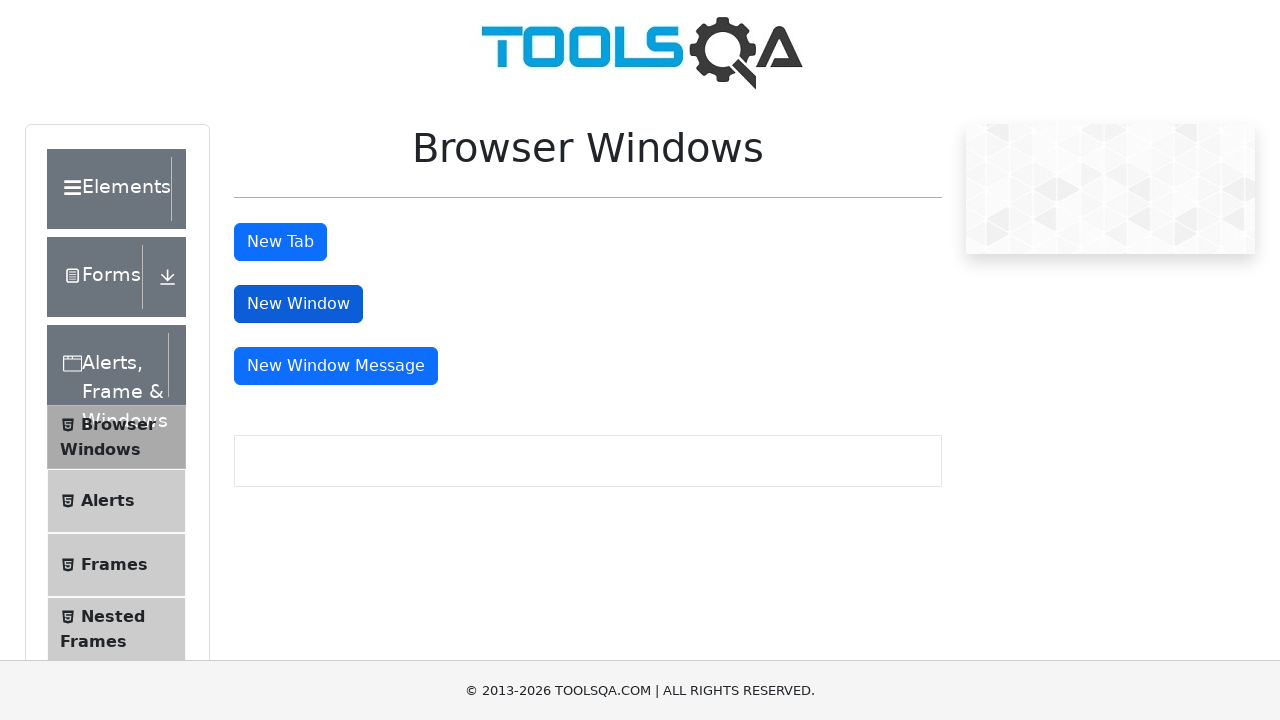

Brought new window to front
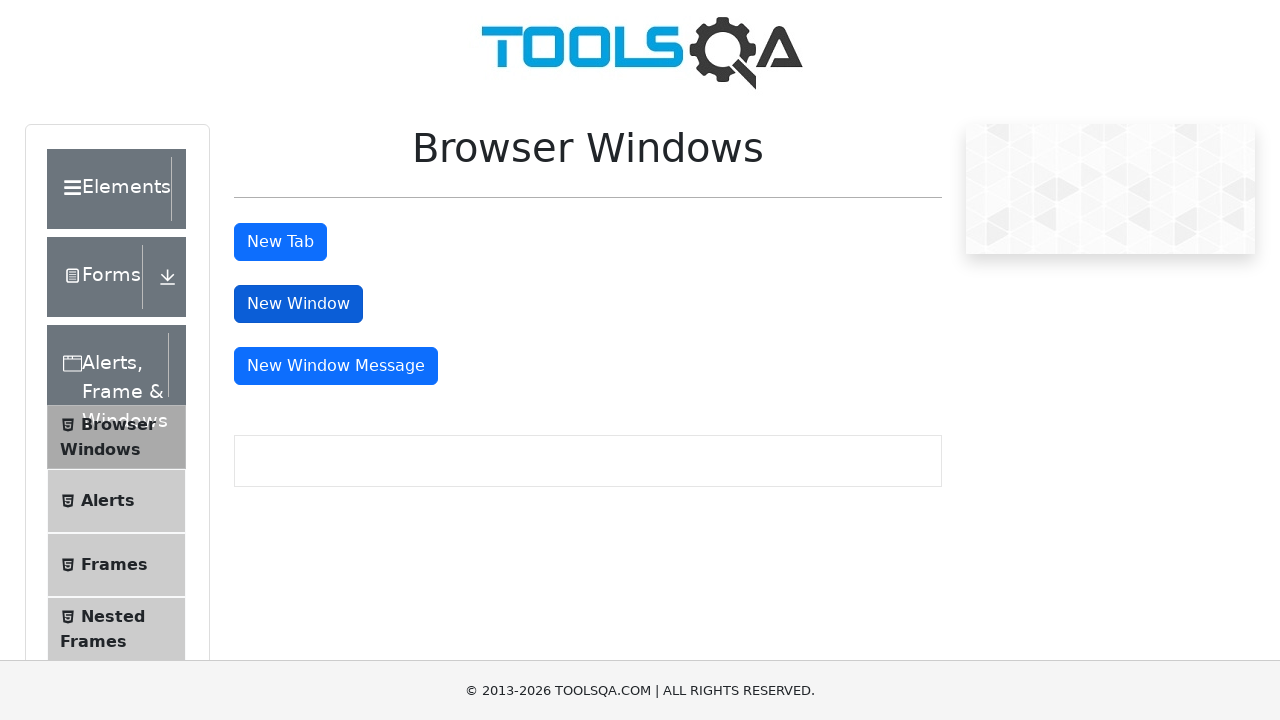

Waited for new window to finish loading
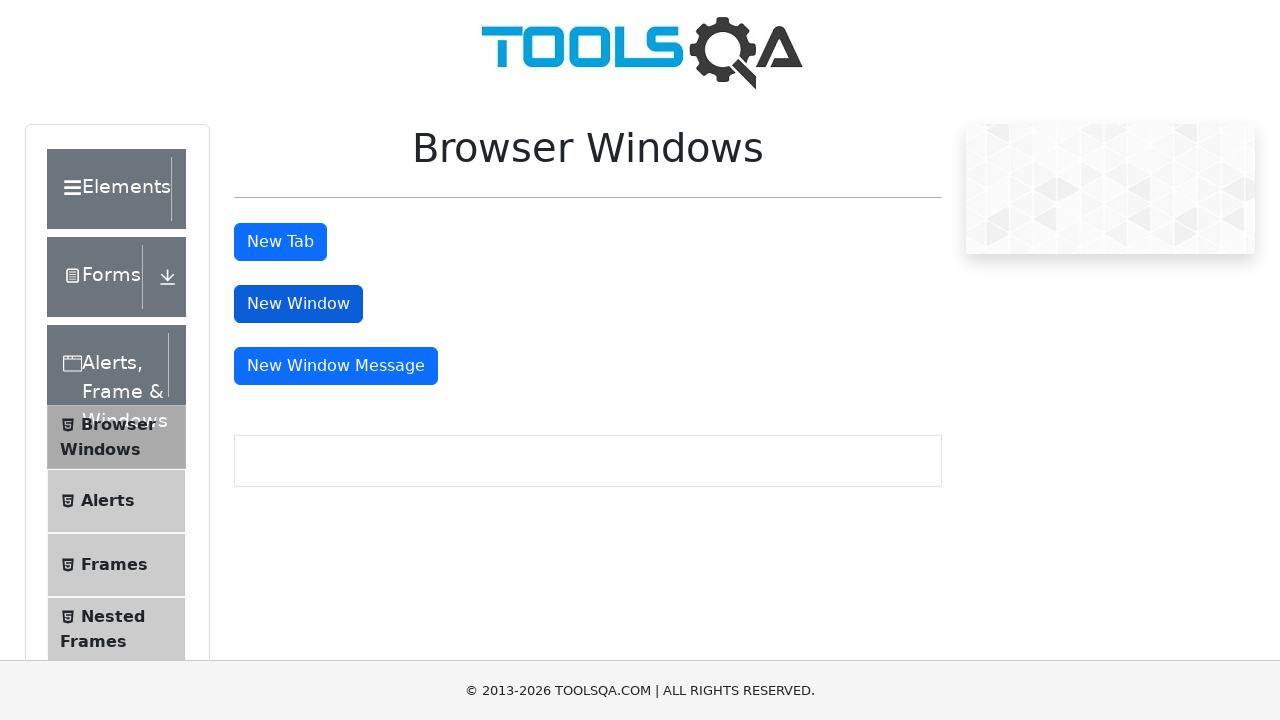

Brought new window to front
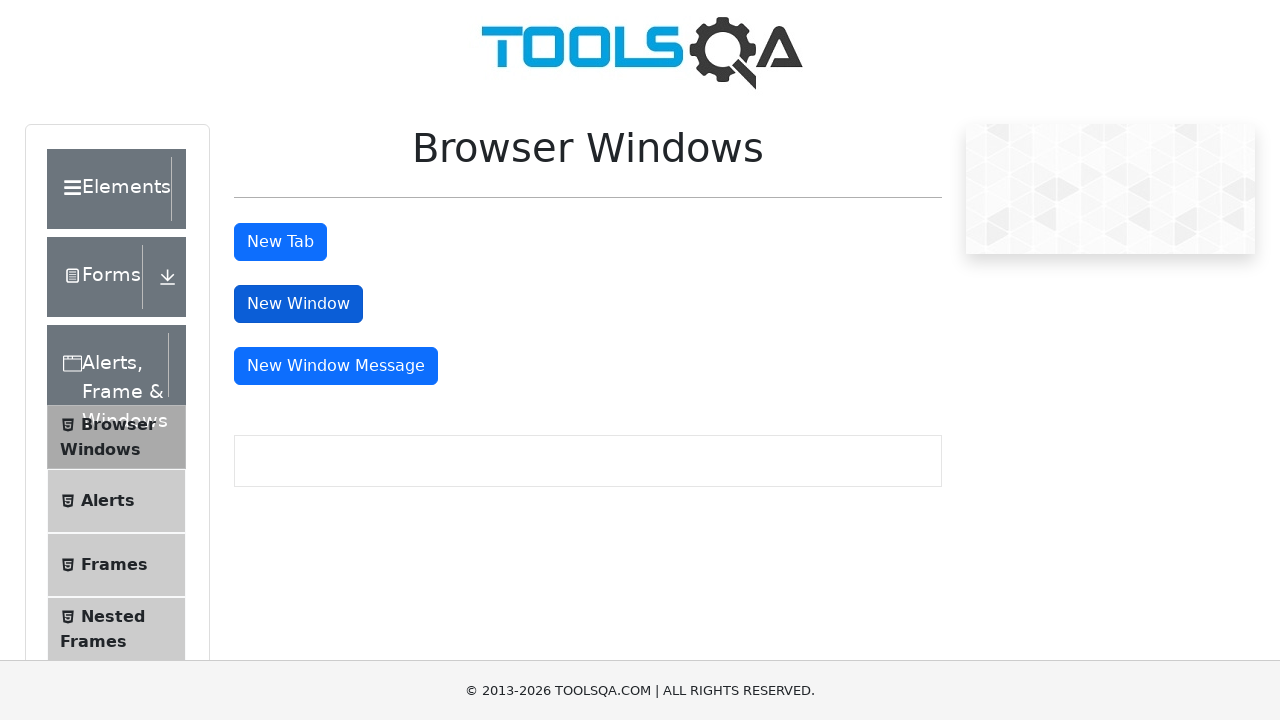

Waited for new window to finish loading
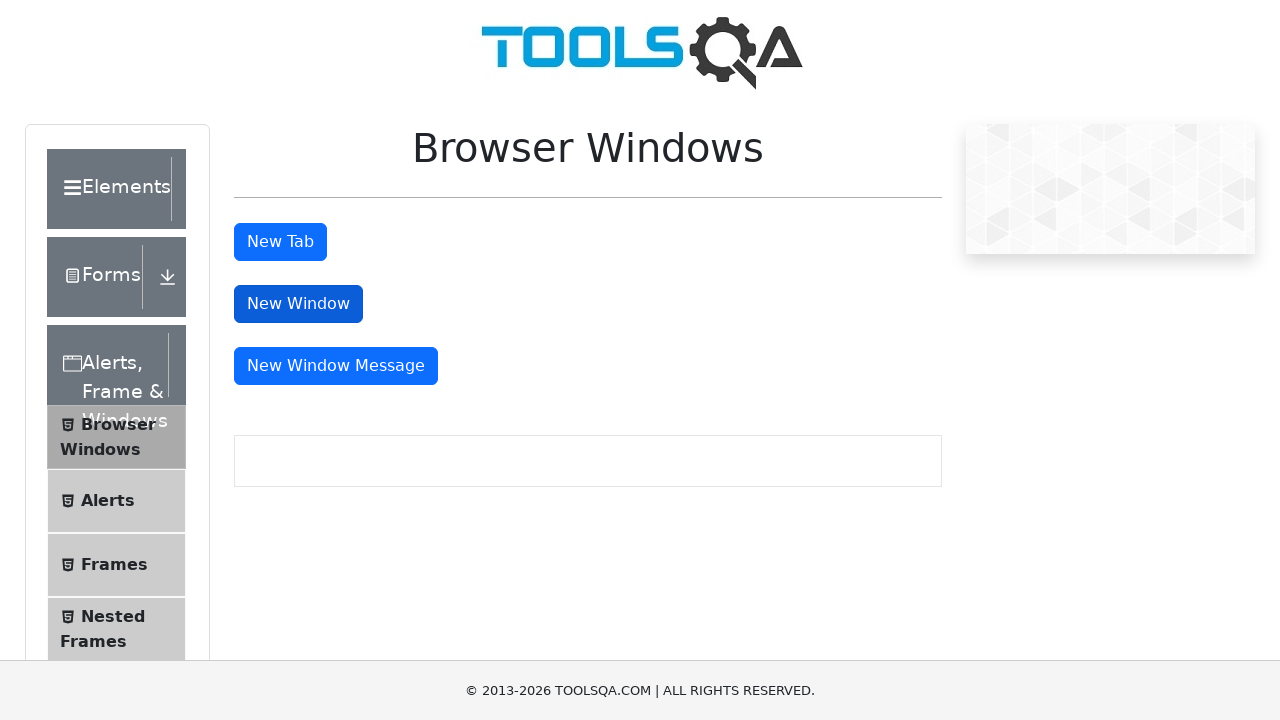

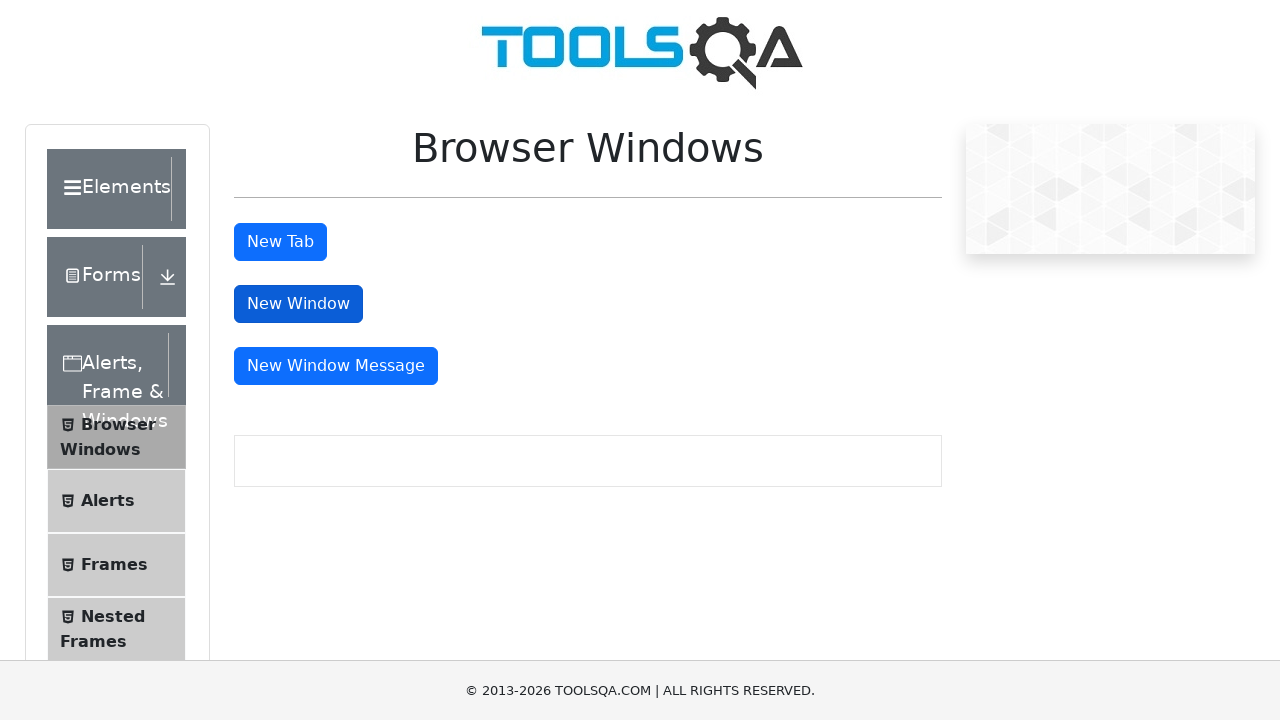